Tests clicking on the documentation link on the Selenium homepage to navigate to the WebDriver documentation page

Starting URL: https://www.selenium.dev/

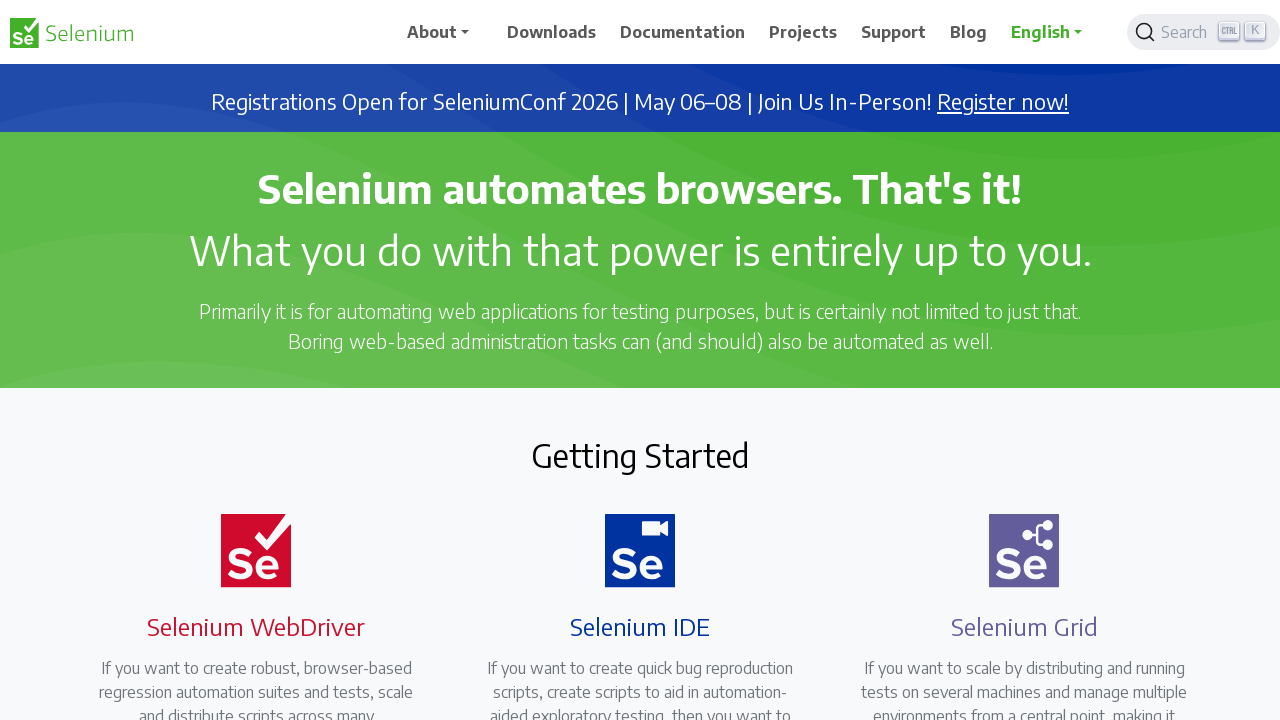

Clicked on the documentation link to navigate to WebDriver documentation at (244, 360) on a[href='/documentation/webdriver/']
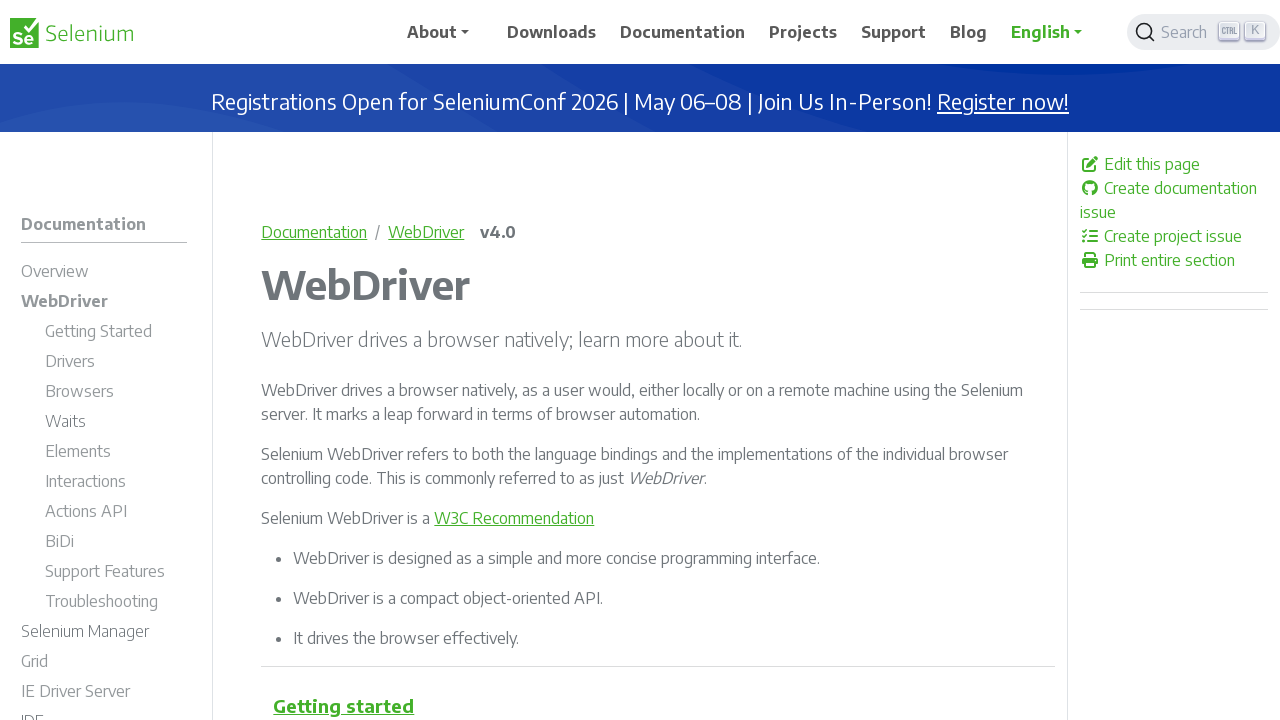

Navigation to WebDriver documentation page completed
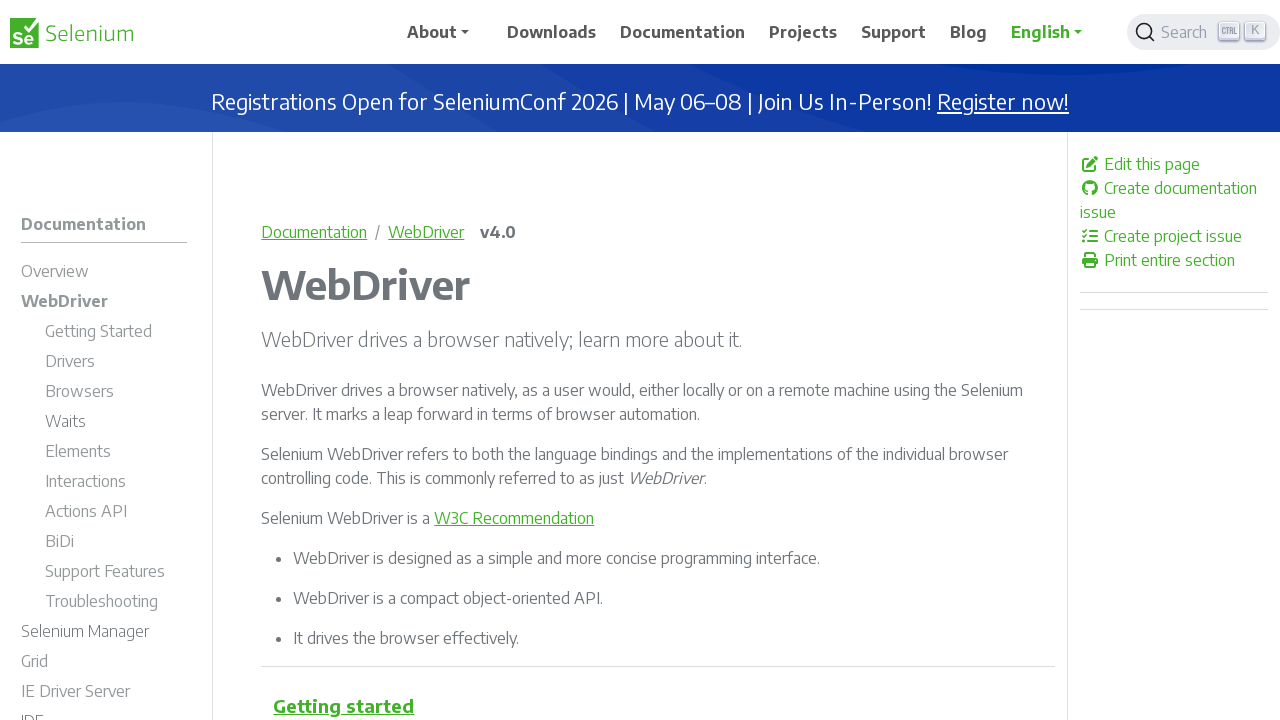

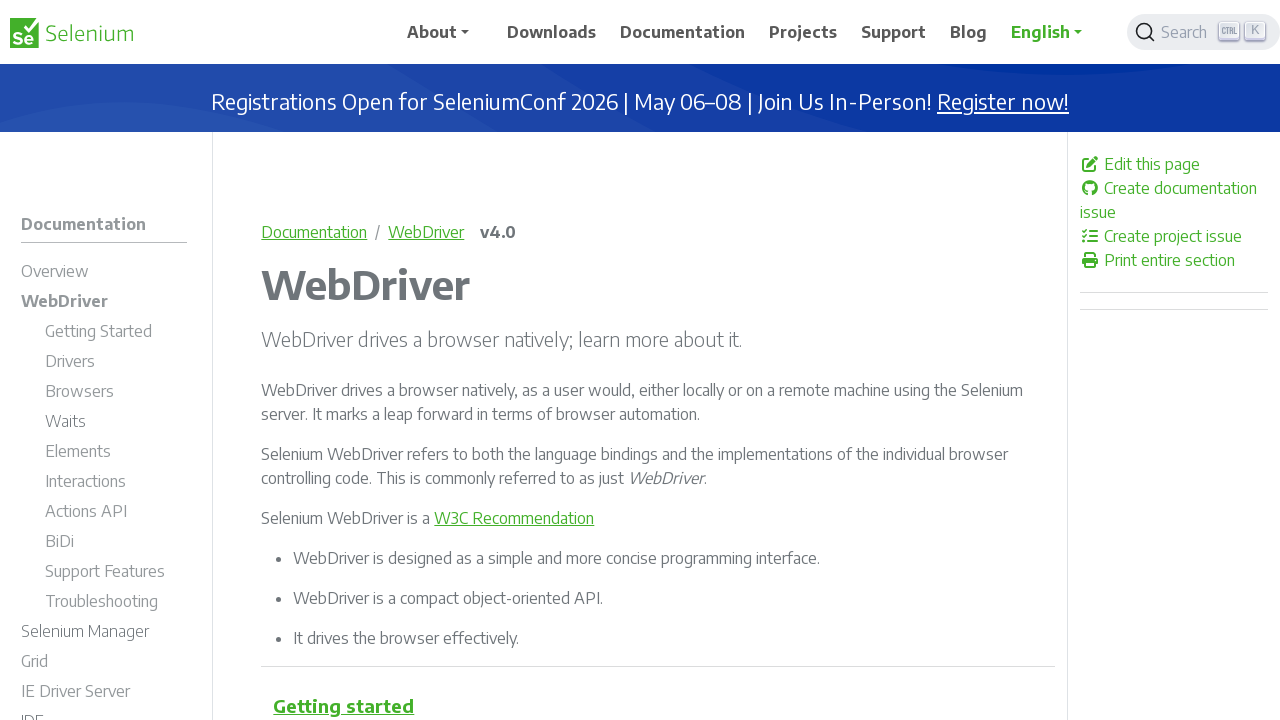